Tests navigation from signup page to signin page by clicking the signin link

Starting URL: https://notes-app-fe-iota.vercel.app/signup

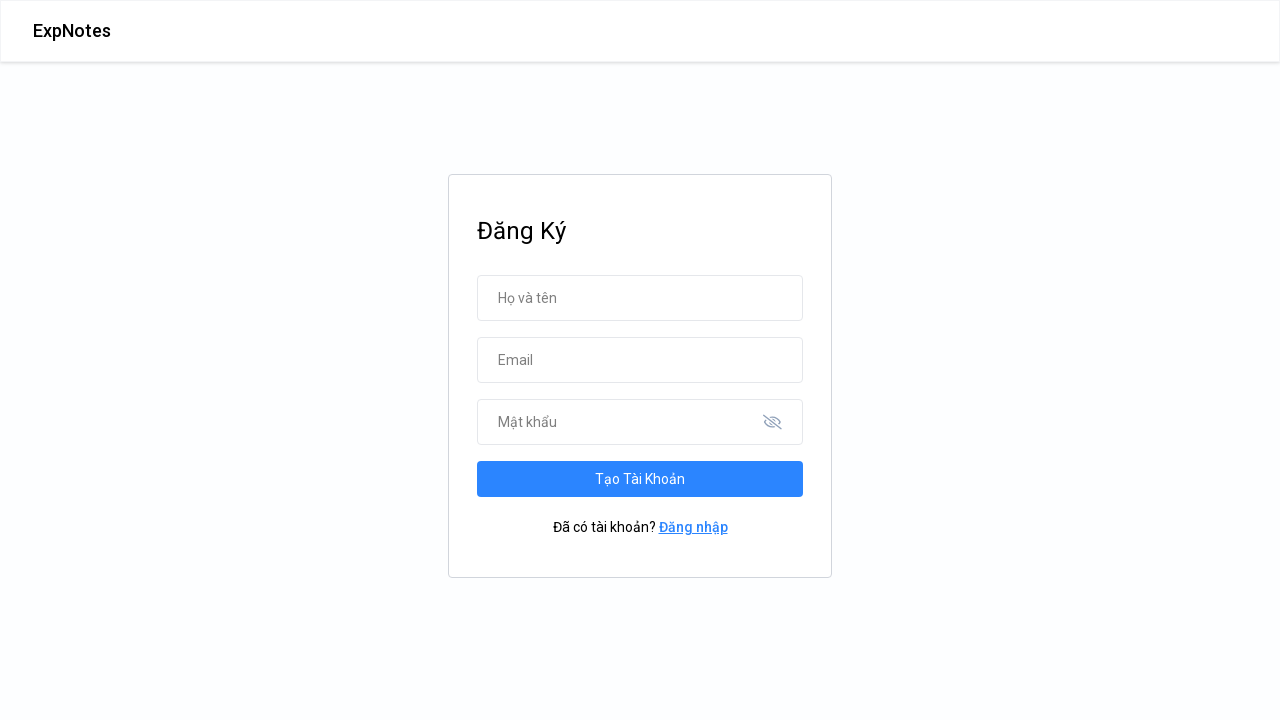

Clicked sign in link on signup page at (693, 527) on a:has-text('Đăng nhập')
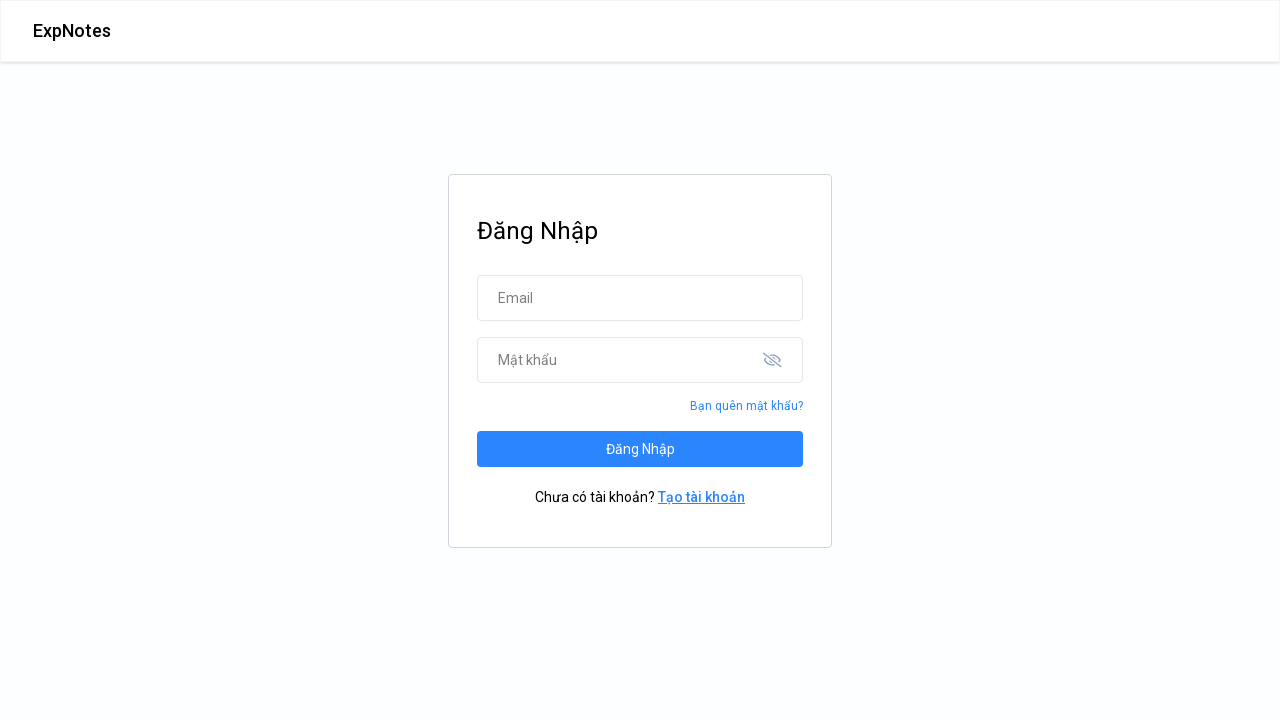

Sign in page loaded successfully
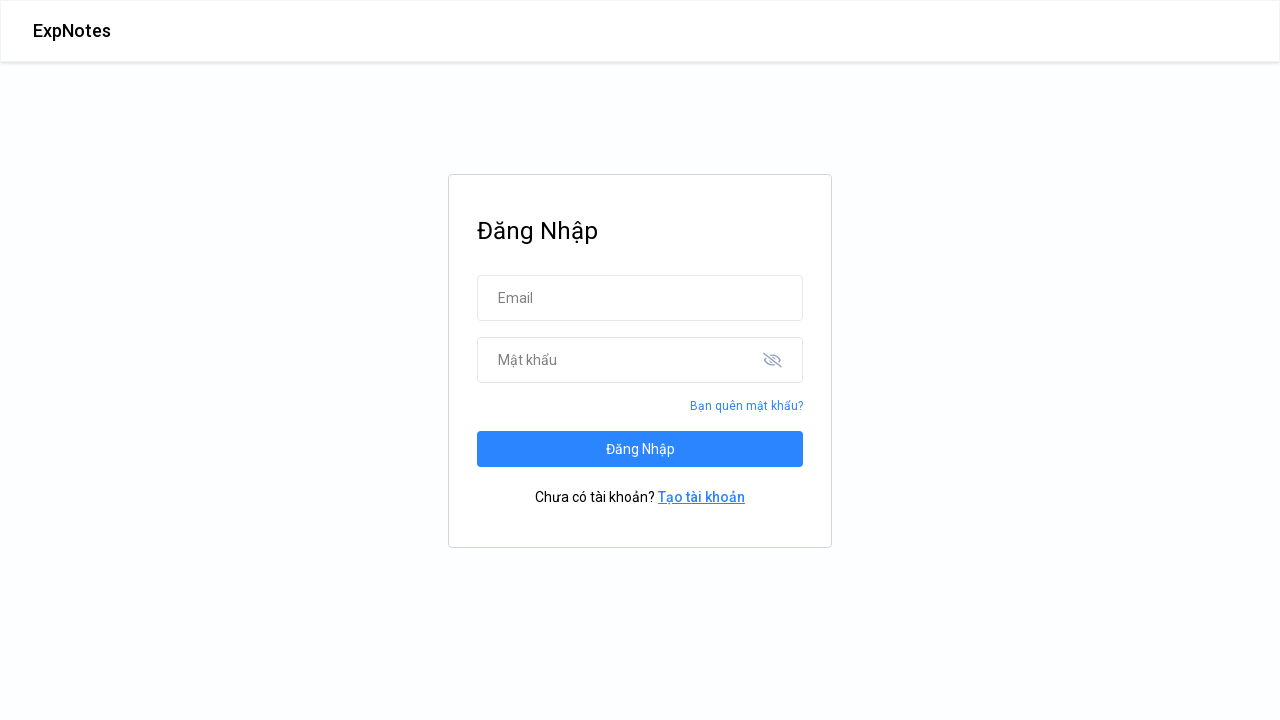

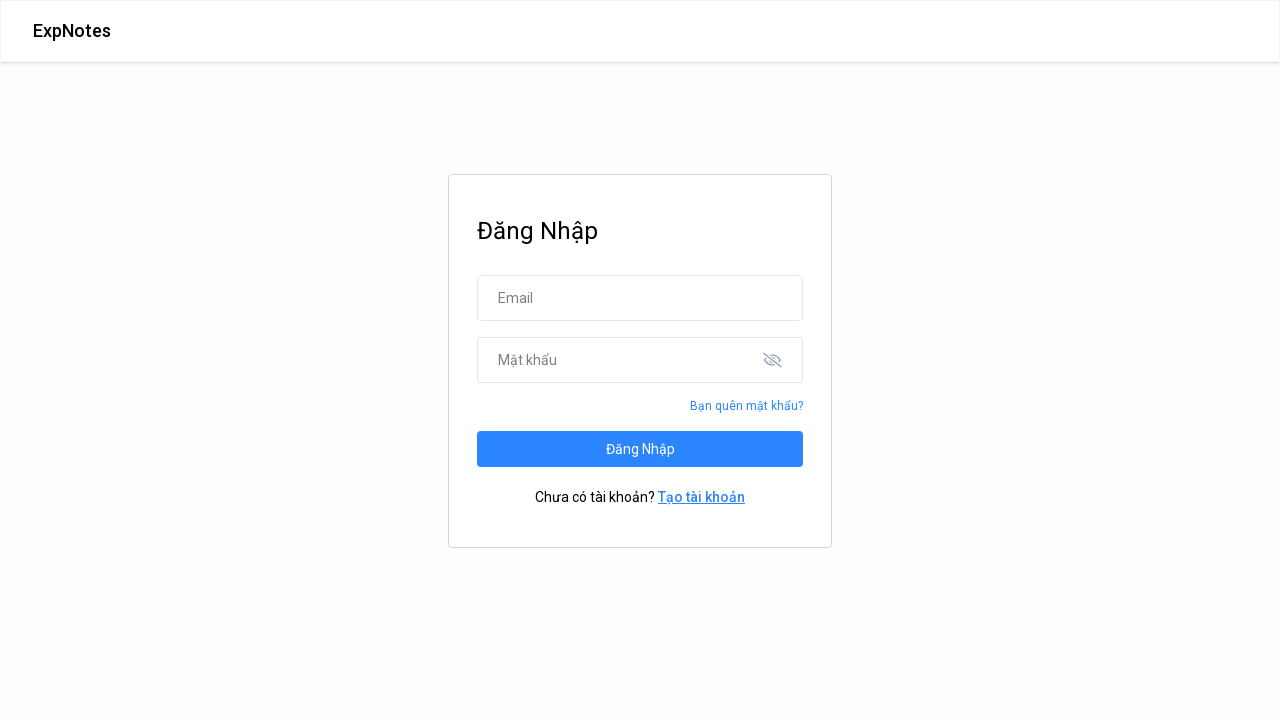